Tests context menu functionality by right-clicking on the hot-spot area and verifying the alert message

Starting URL: http://the-internet.herokuapp.com/

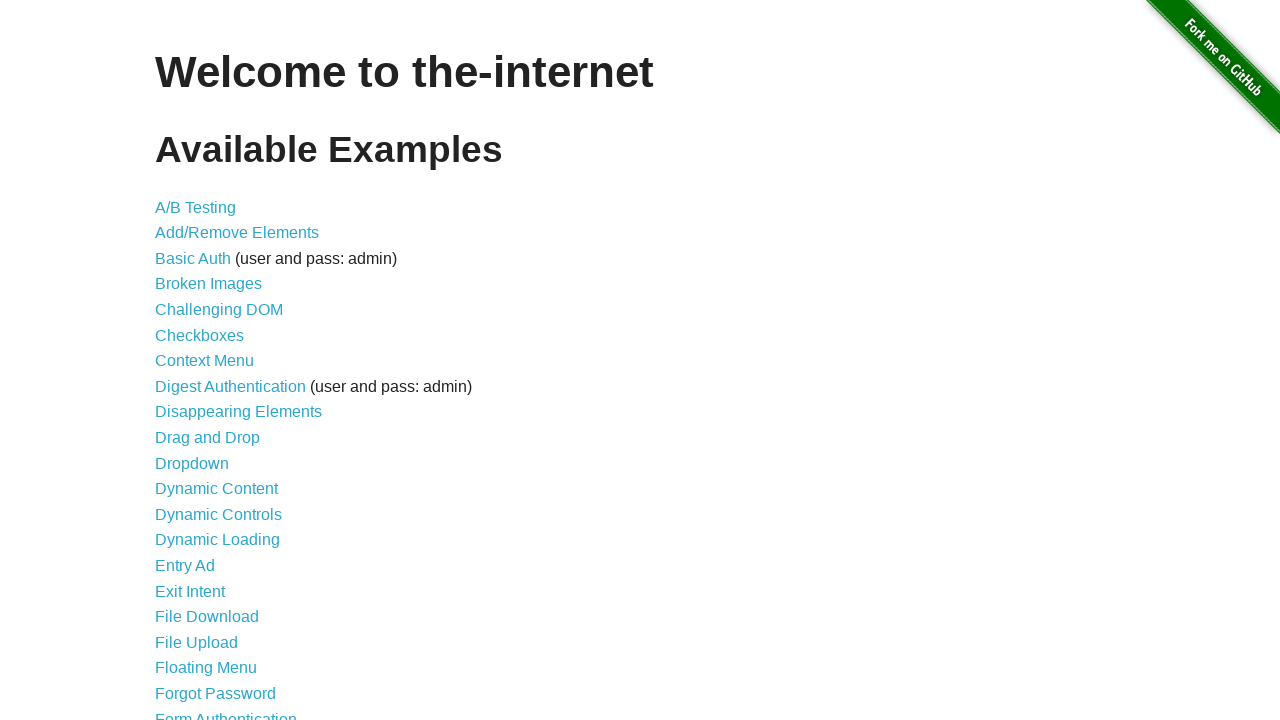

Clicked on Context Menu link at (204, 361) on text=Context Menu
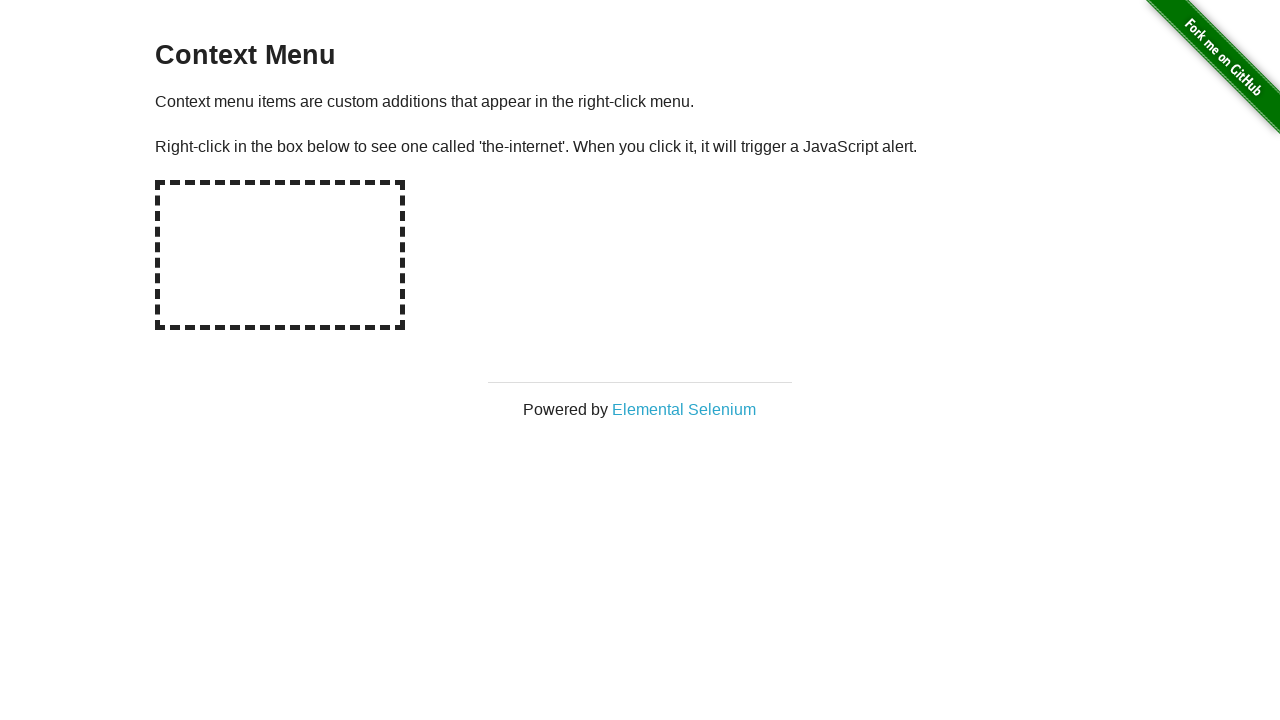

Navigated to context menu page and URL loaded
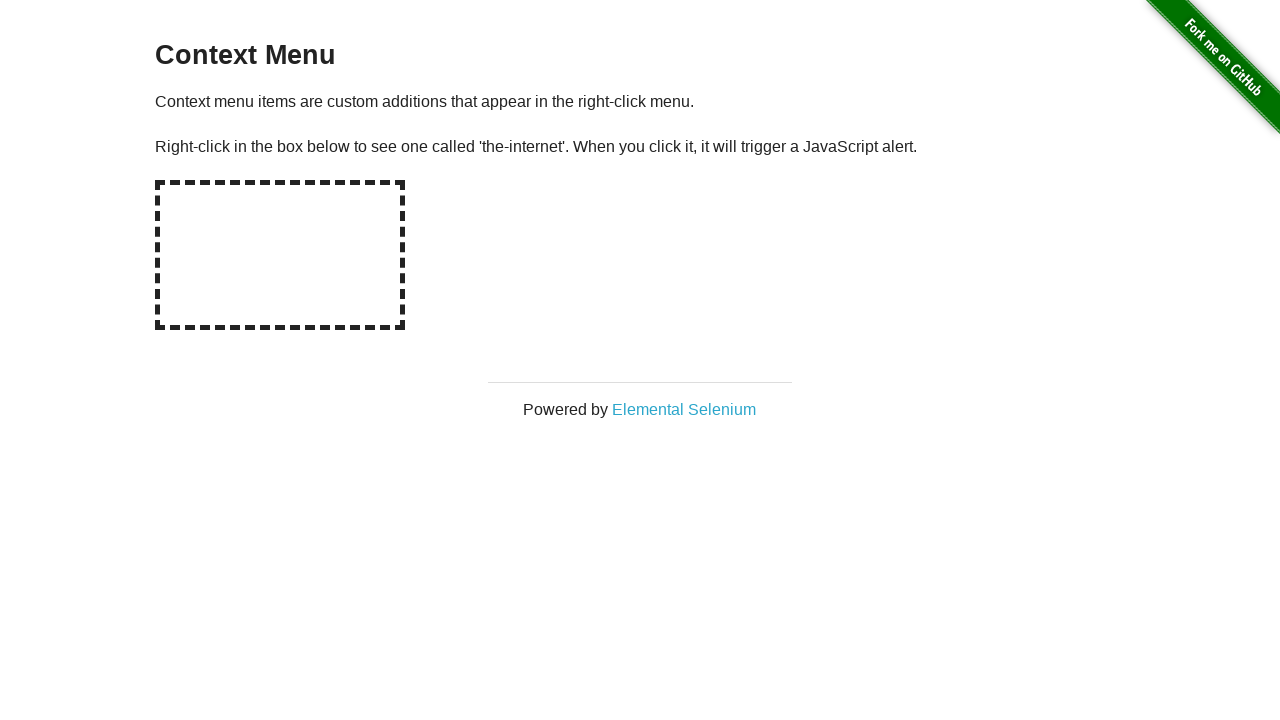

Set up dialog handler to automatically accept alerts
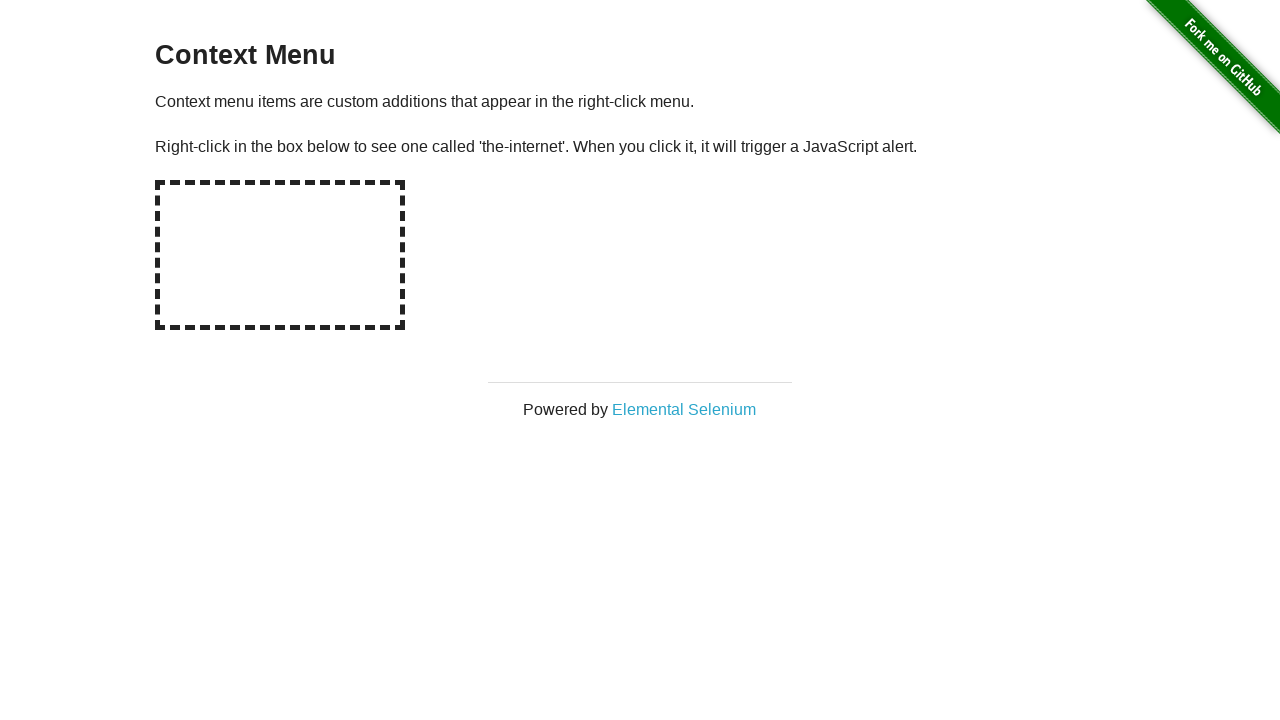

Right-clicked on the hot-spot element to trigger context menu at (280, 255) on #hot-spot
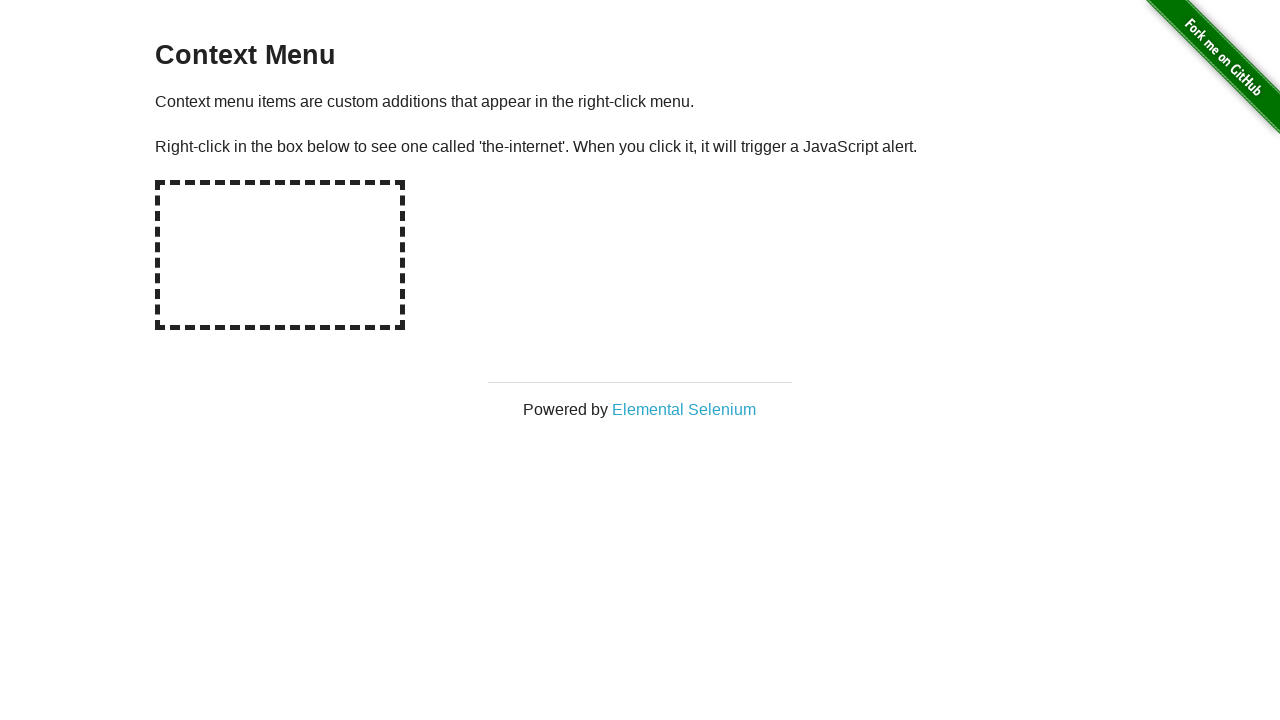

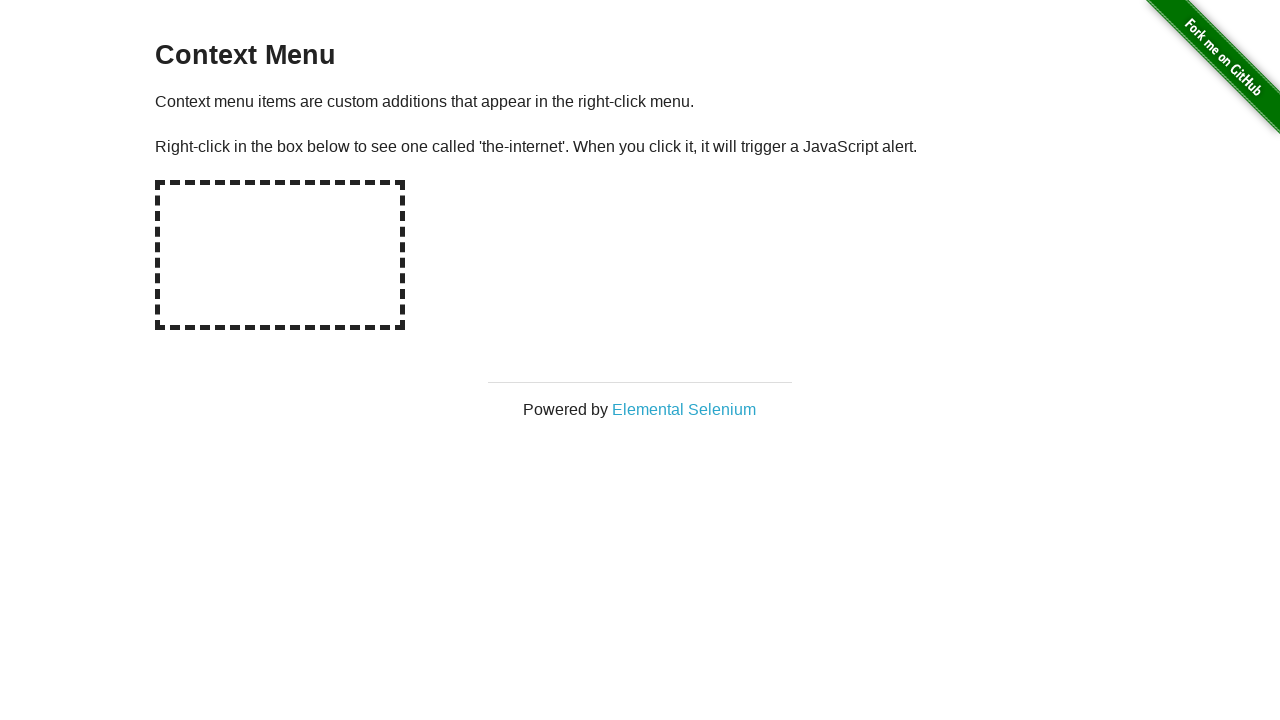